Tests form interaction on a GitHub Pages site by extracting a value from an element attribute, calculating a result using a mathematical formula, filling in an answer field, selecting a checkbox and radio button, and submitting the form.

Starting URL: http://suninjuly.github.io/get_attribute.html

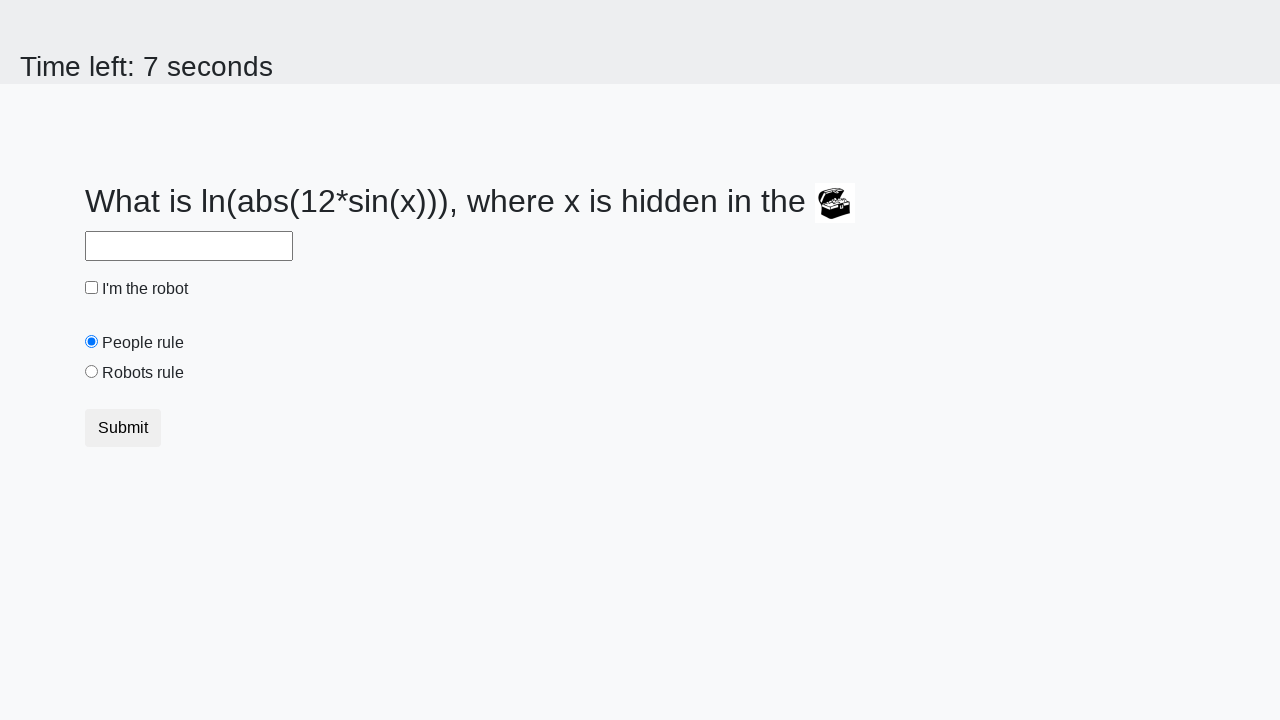

Located treasure element
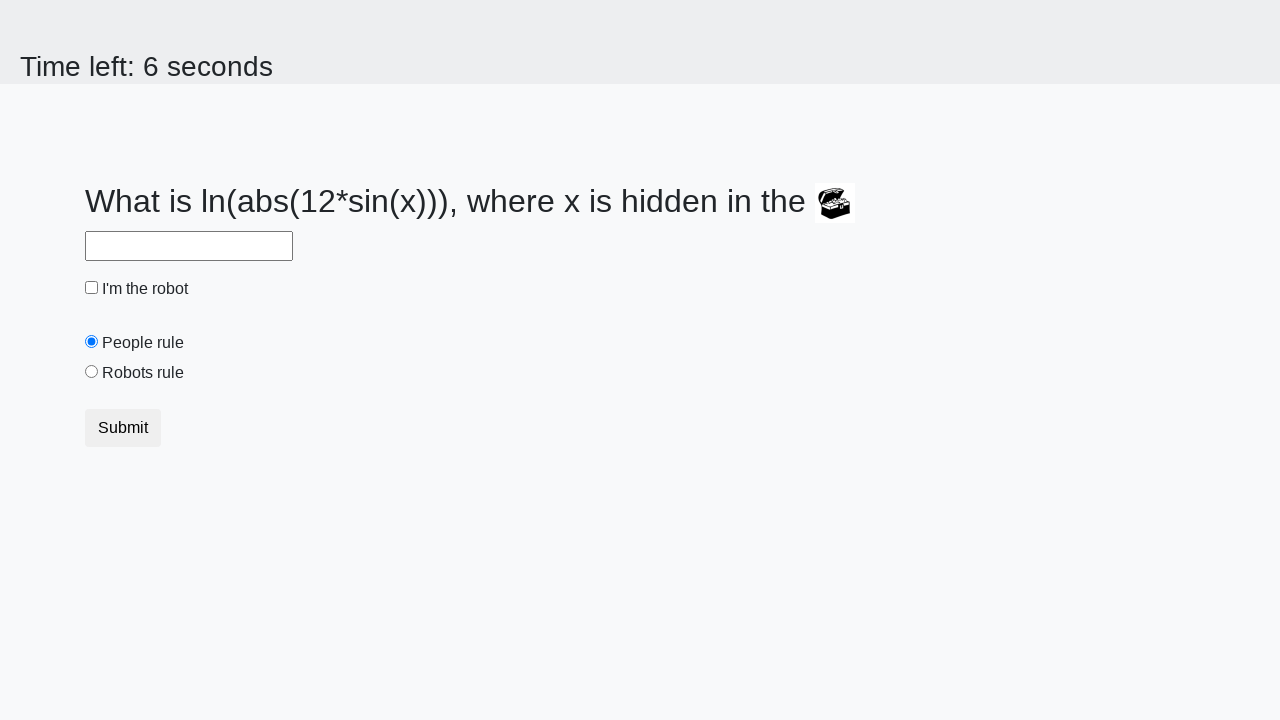

Extracted valuex attribute from treasure element: 714
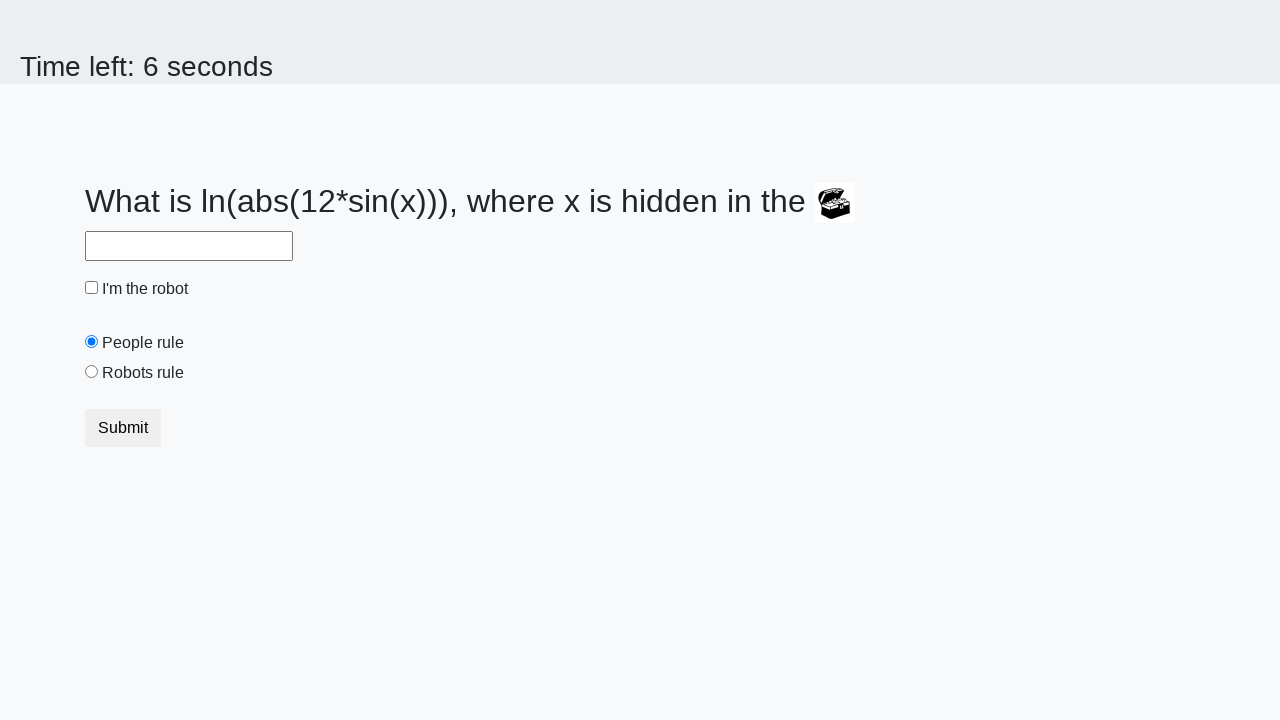

Calculated answer using mathematical formula: 2.2063057533706516
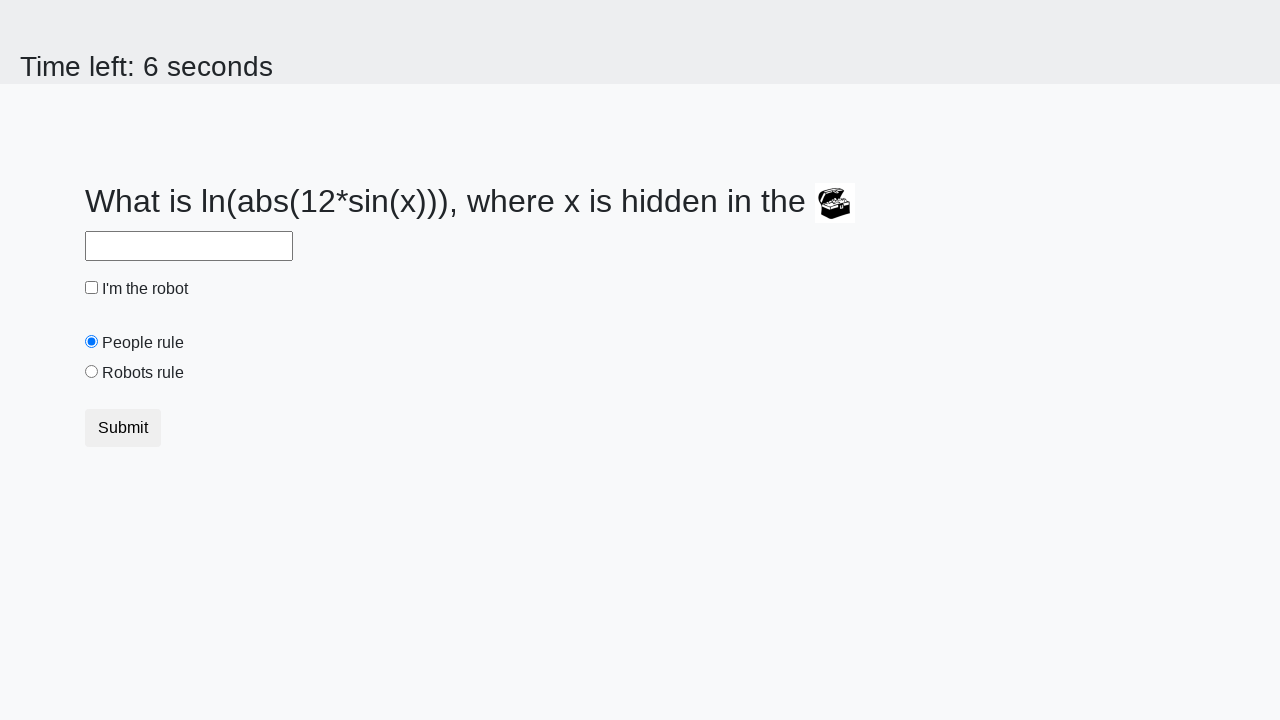

Filled answer field with calculated value on #answer
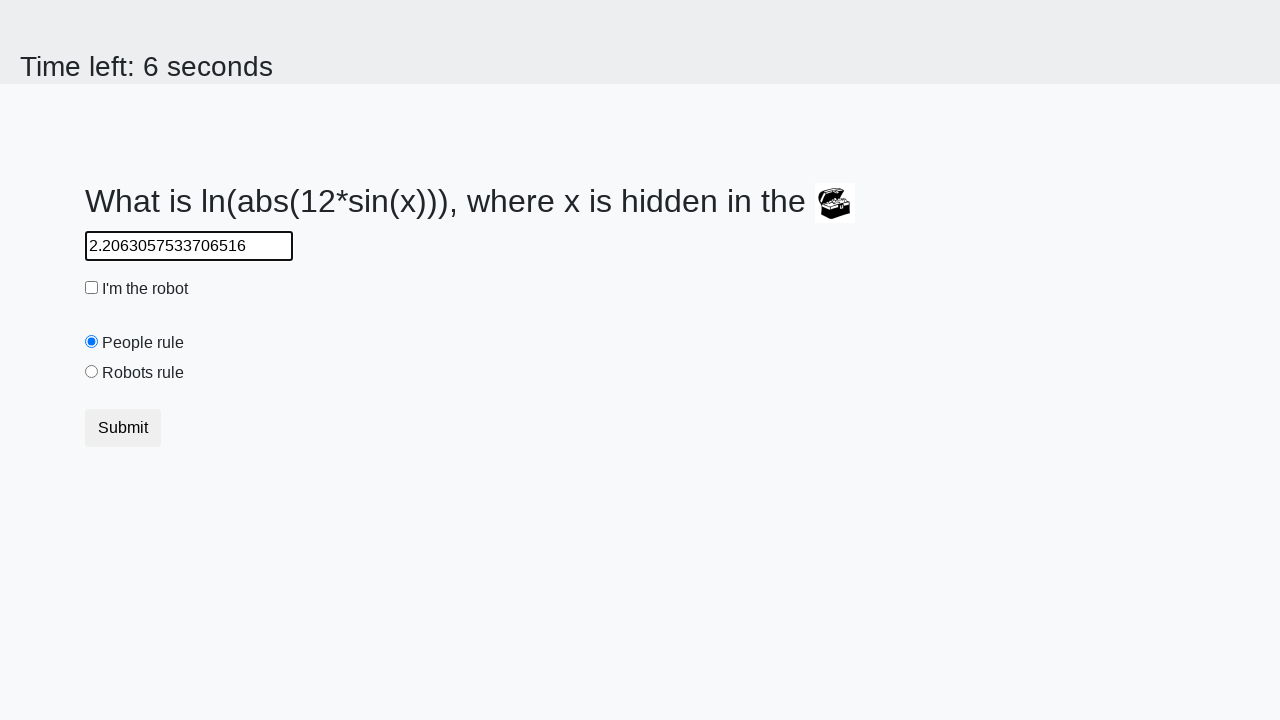

Clicked robot checkbox at (92, 288) on #robotCheckbox
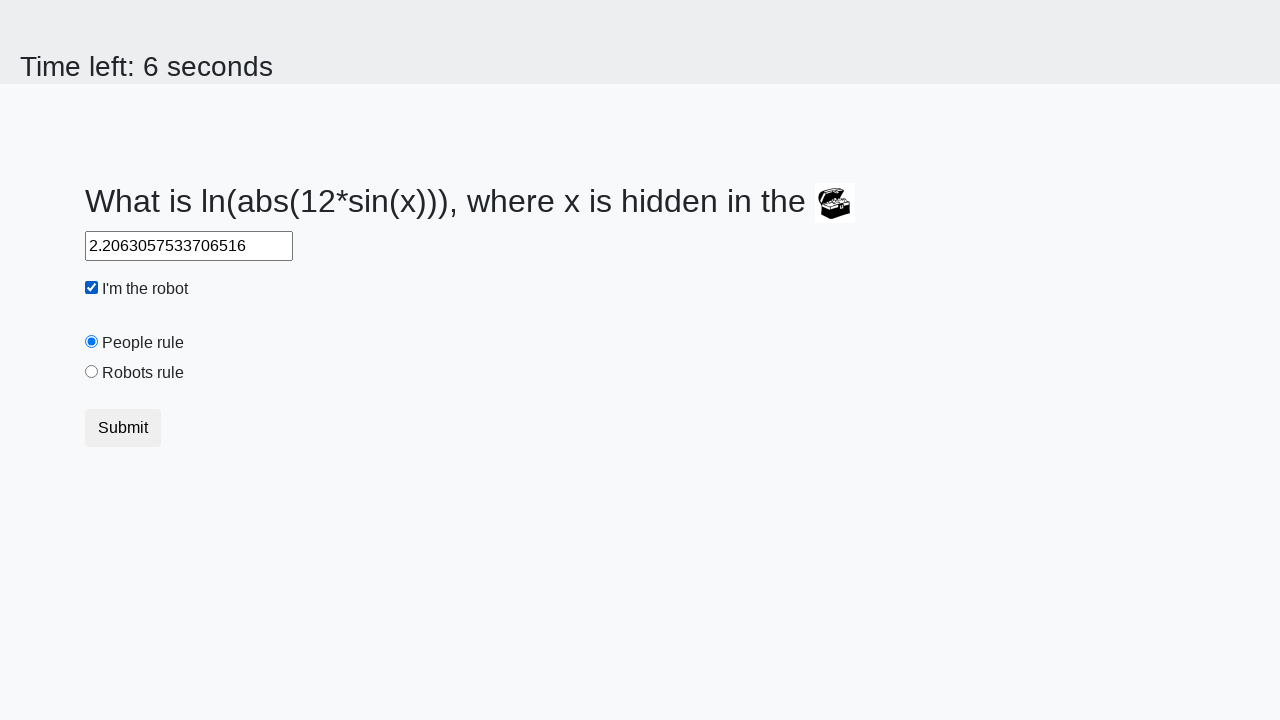

Clicked robots rule radio button at (92, 372) on #robotsRule
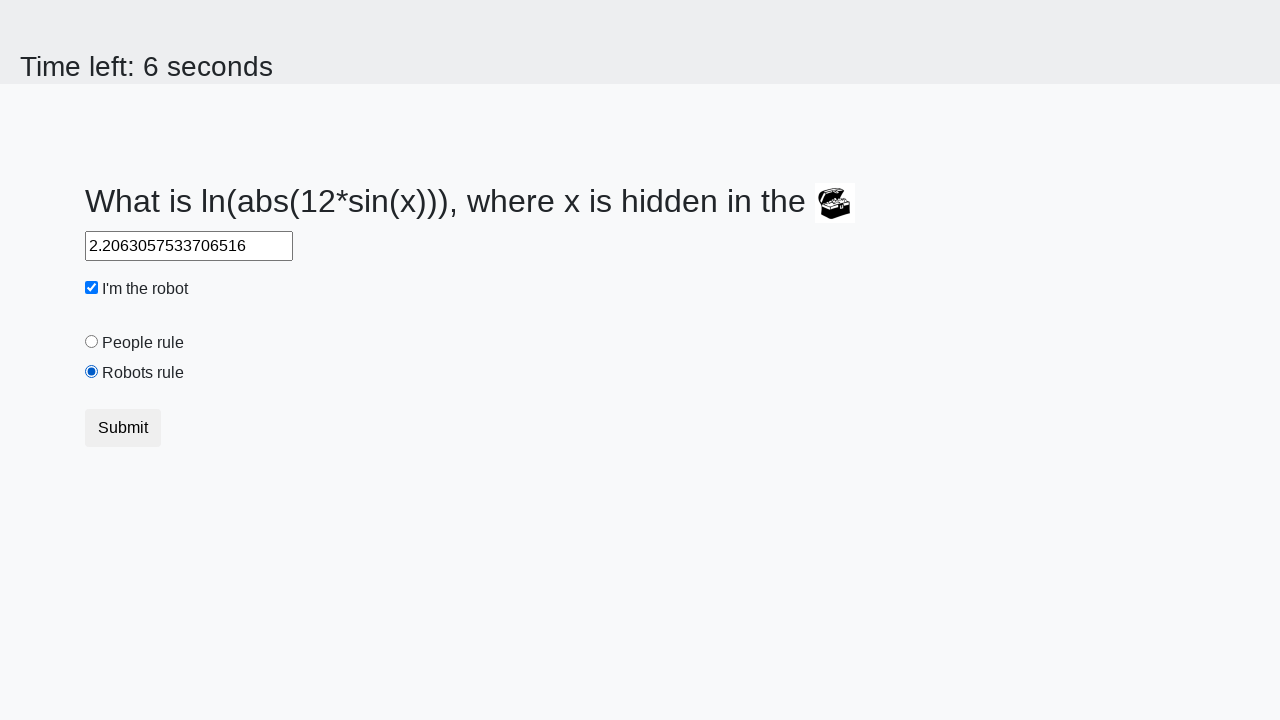

Clicked submit button at (123, 428) on .btn-default
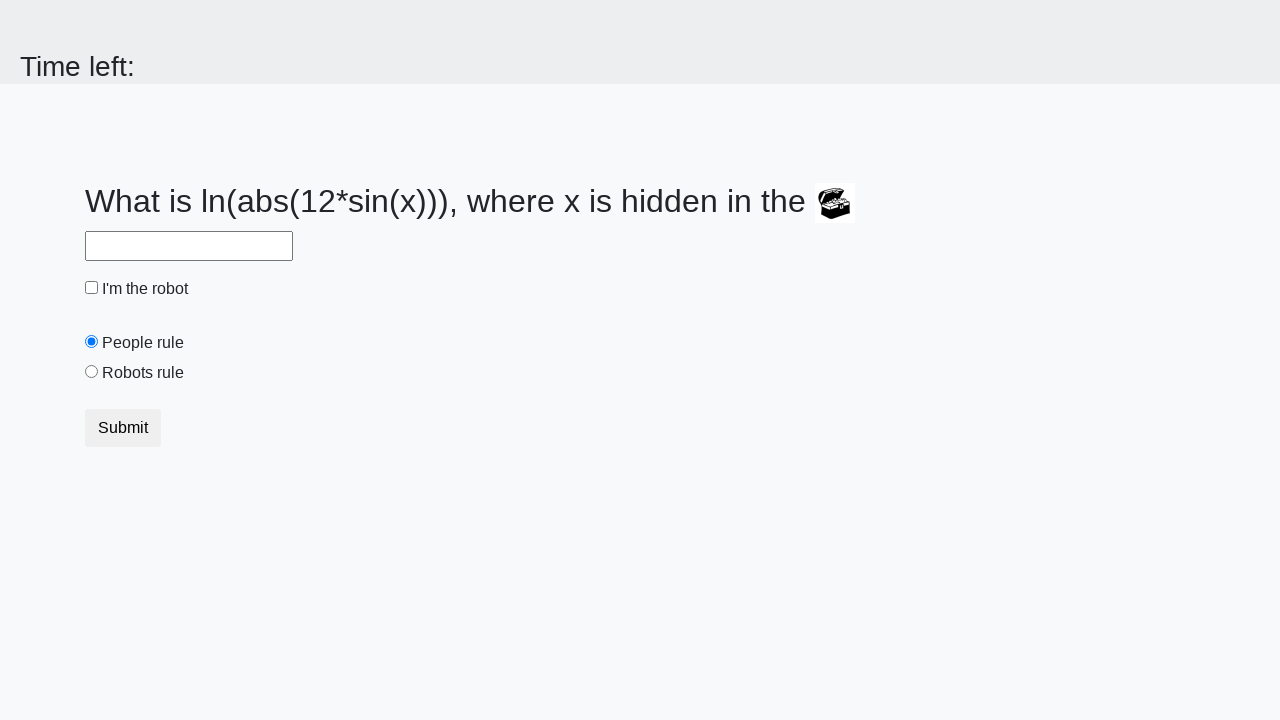

Waited 2 seconds for response
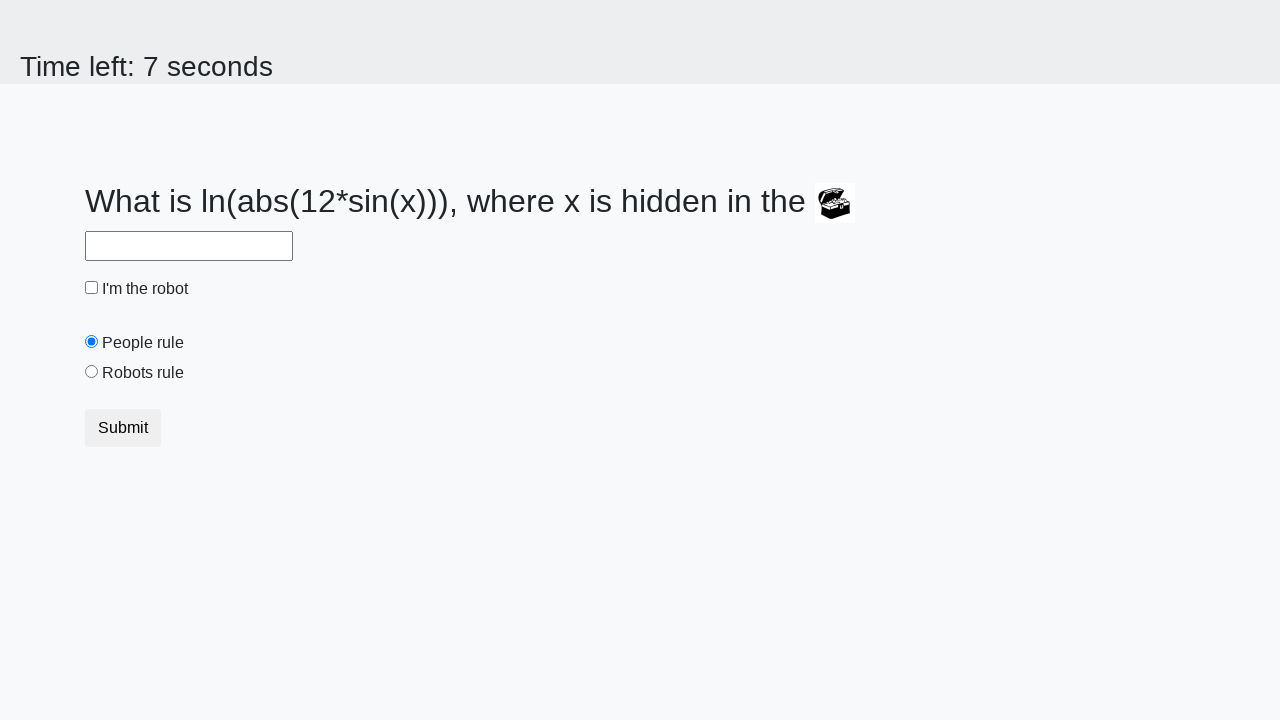

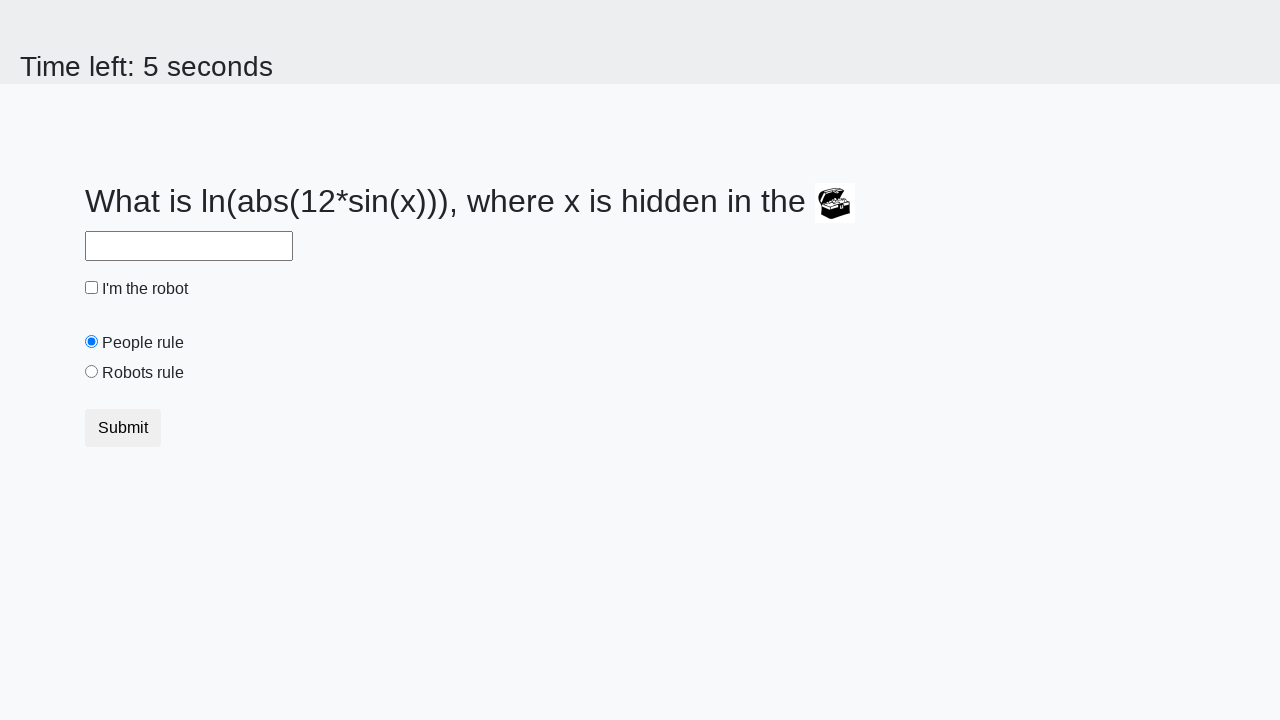